Tests mouse hover functionality to reveal dropdown menu items

Starting URL: https://testautomationpractice.blogspot.com/

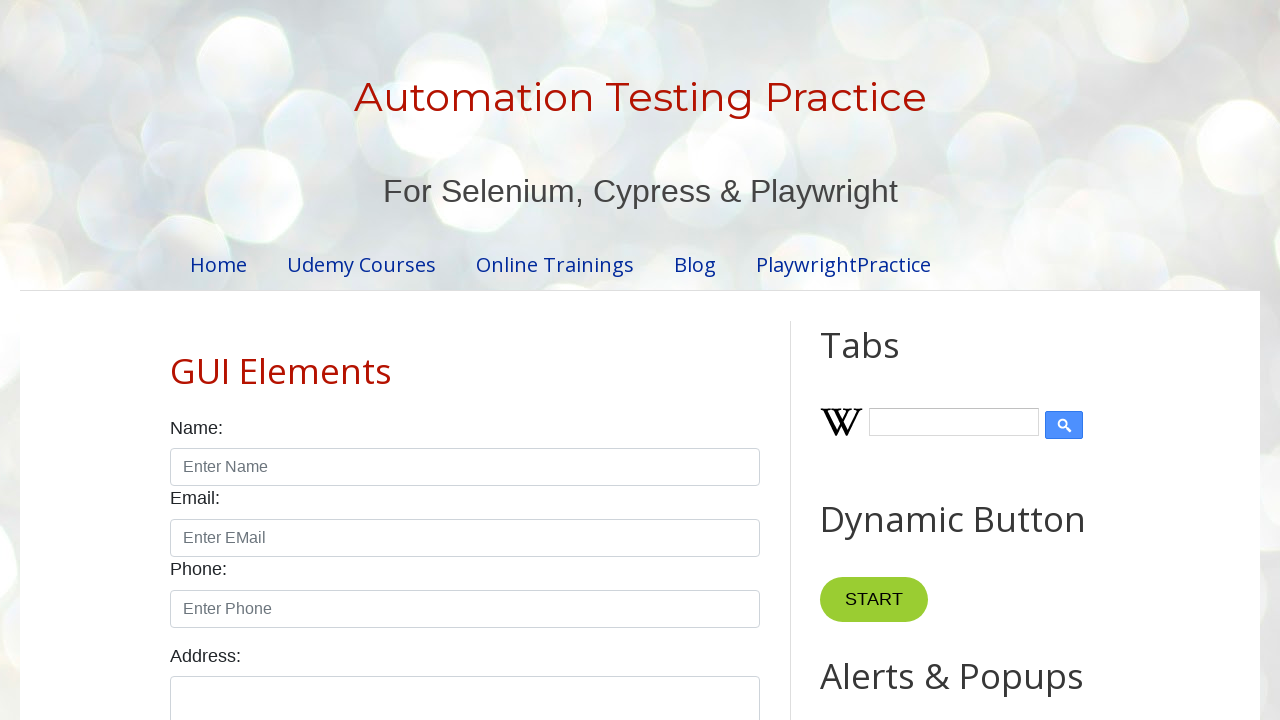

Hovered over 'Point Me' button to reveal dropdown menu at (868, 360) on xpath=//button[normalize-space()='Point Me']
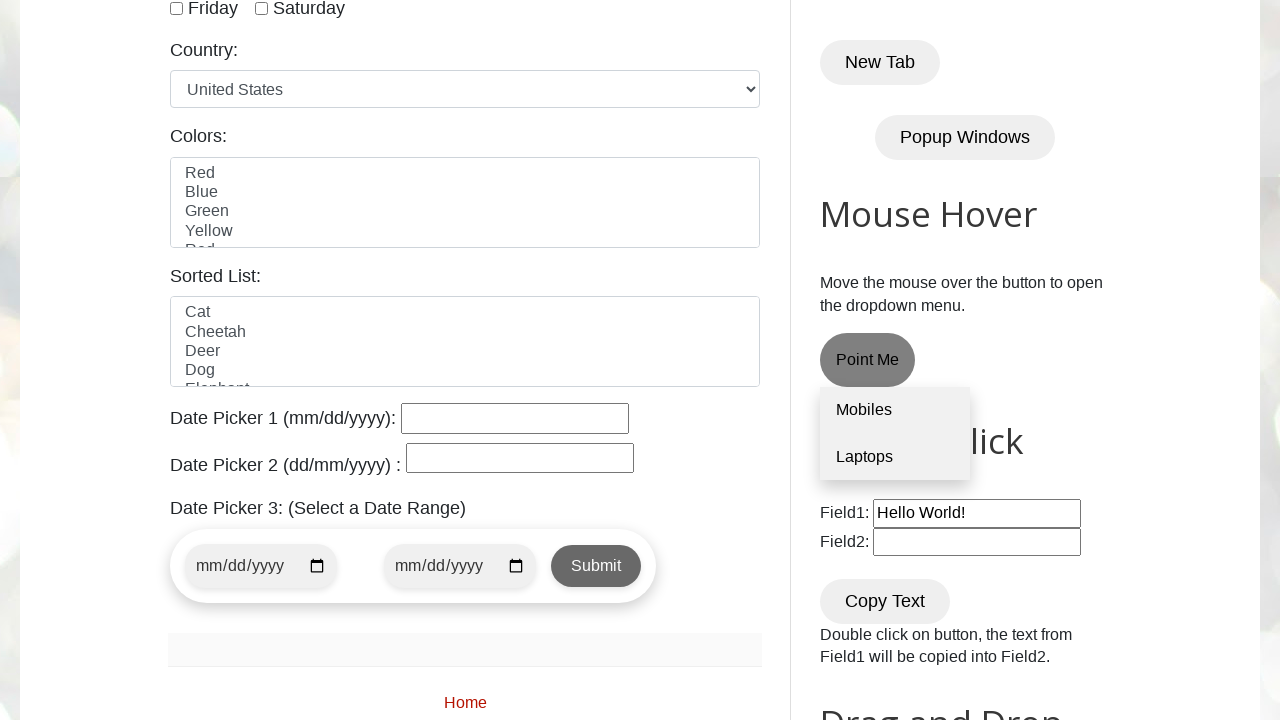

Dropdown menu items became visible
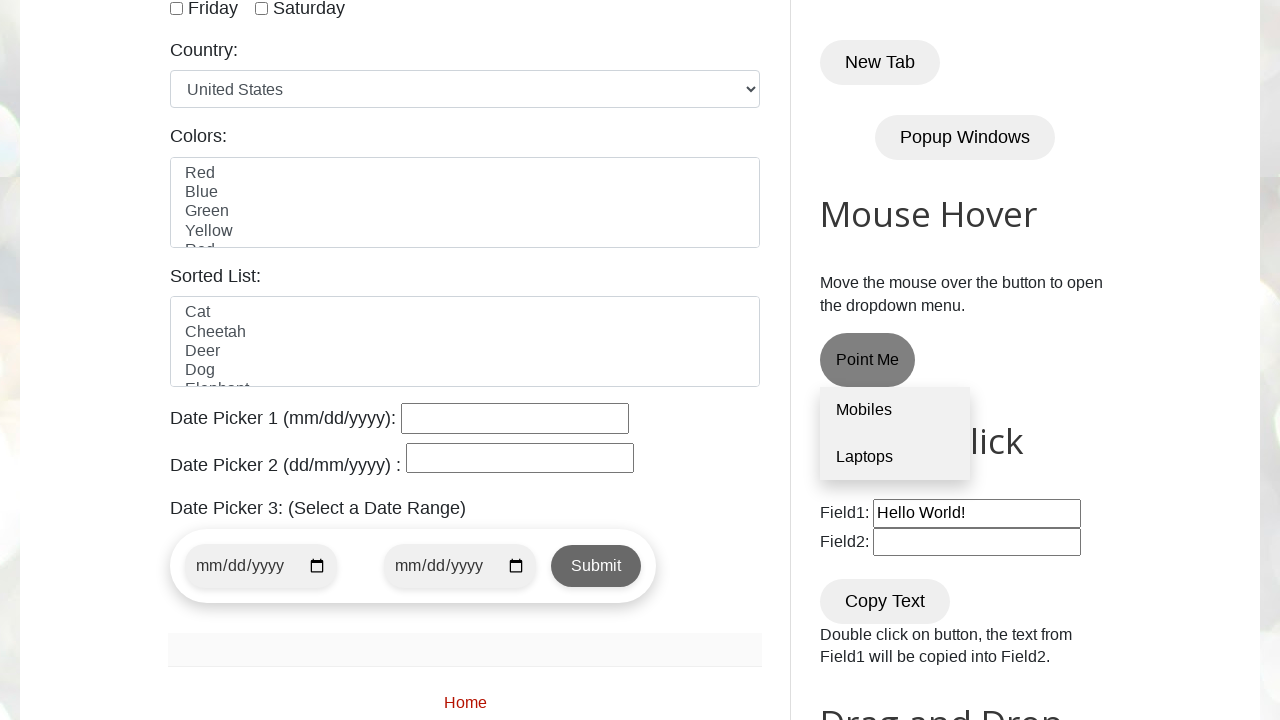

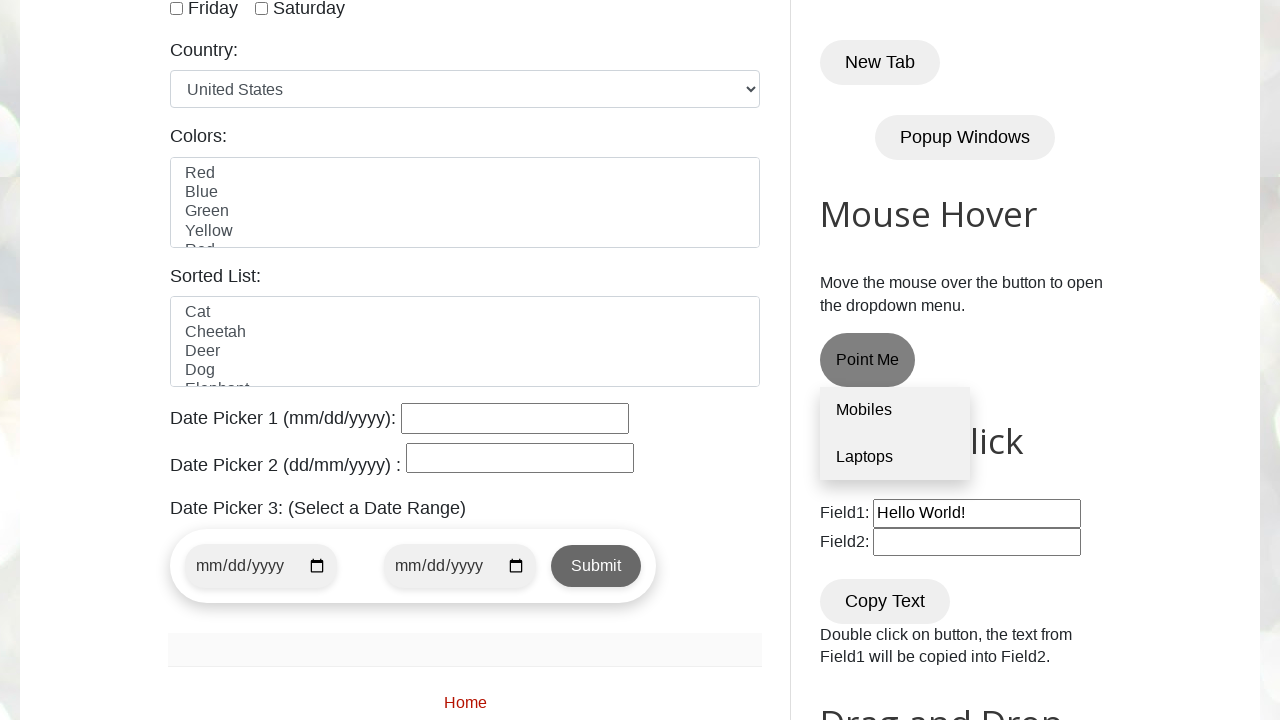